Tests JavaScript prompt dialog by clicking prompt button, entering text, accepting it, and verifying the entered text is displayed

Starting URL: http://practice.cydeo.com/javascript_alerts

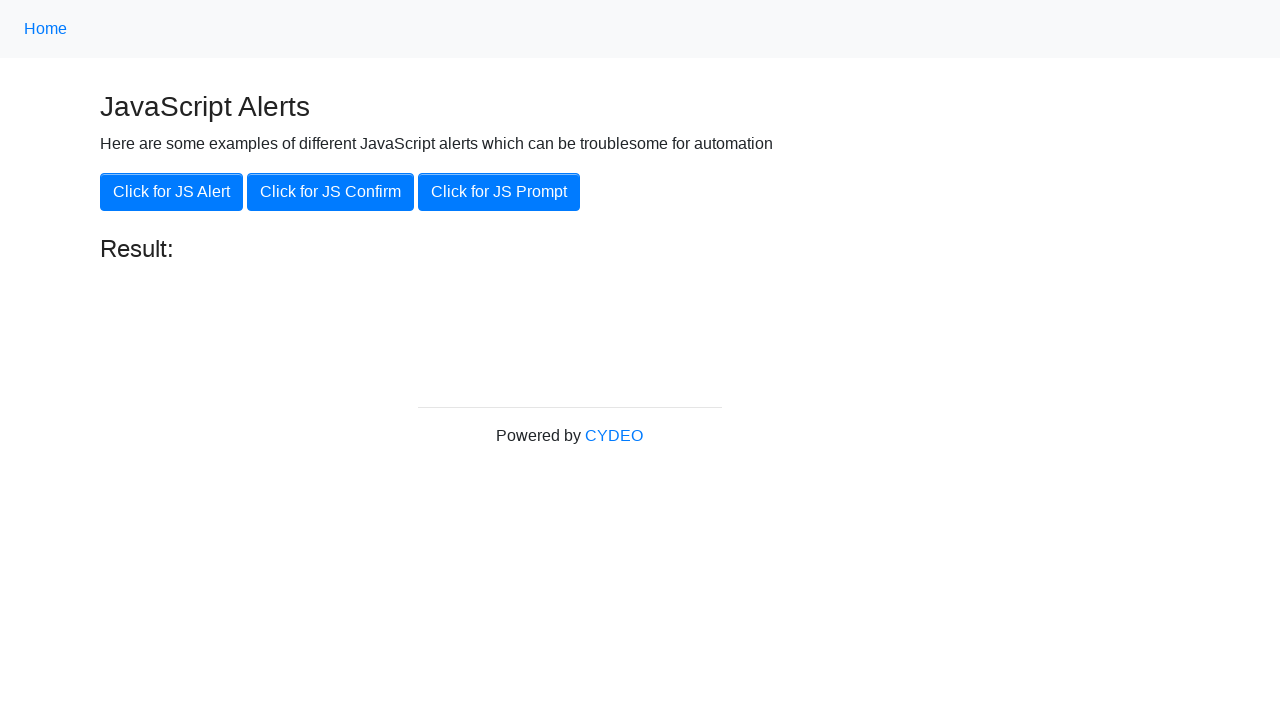

Set up dialog handler to accept prompt with 'hello'
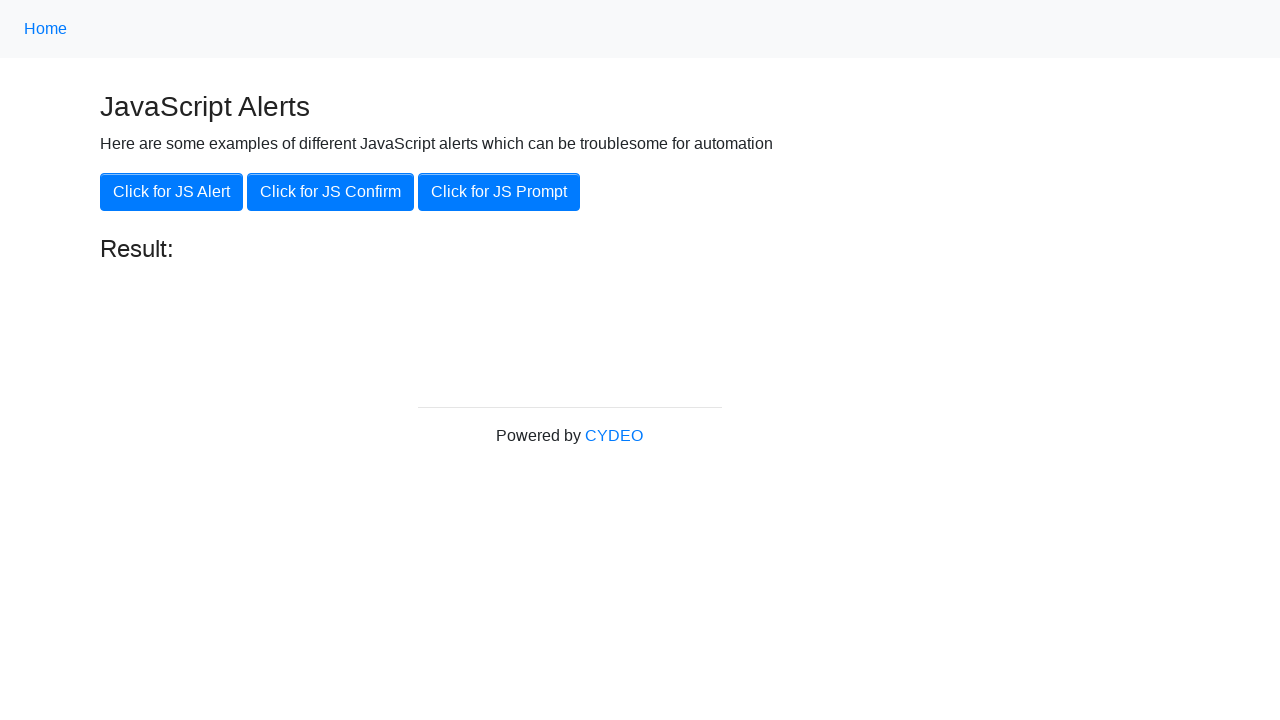

Clicked the JS Prompt button at (499, 192) on xpath=//button[.='Click for JS Prompt']
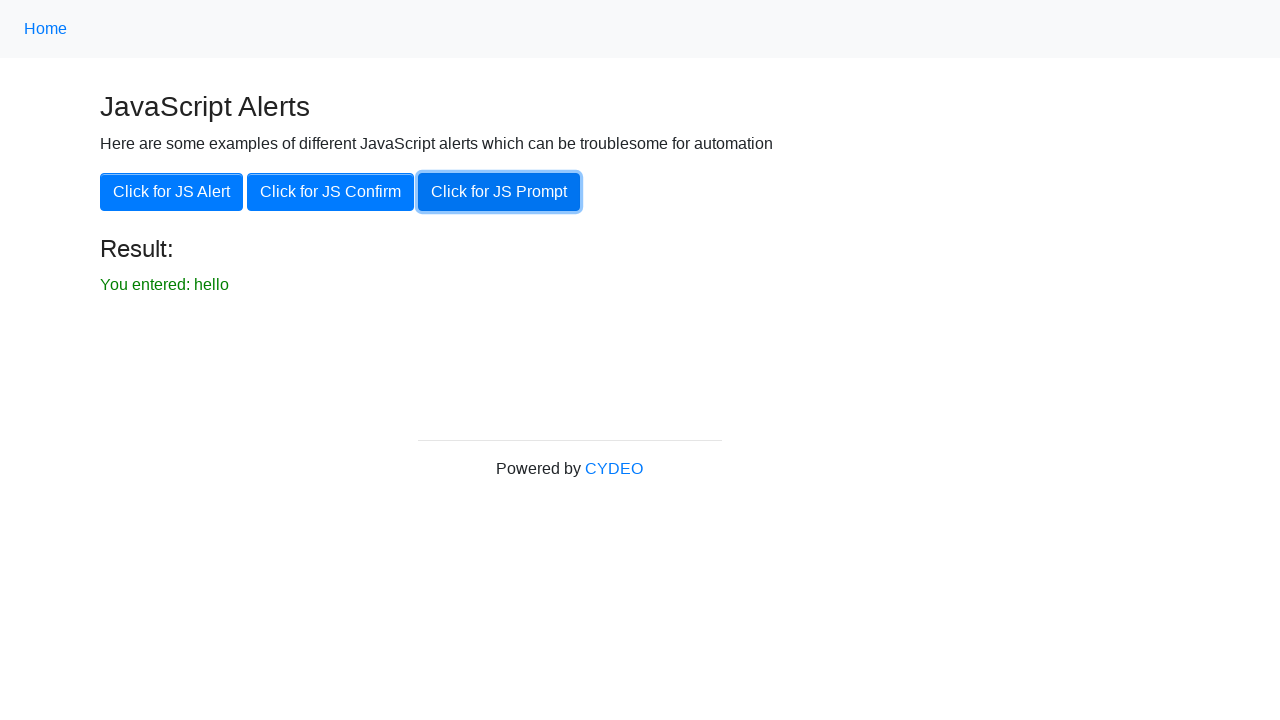

Waited for result text to appear
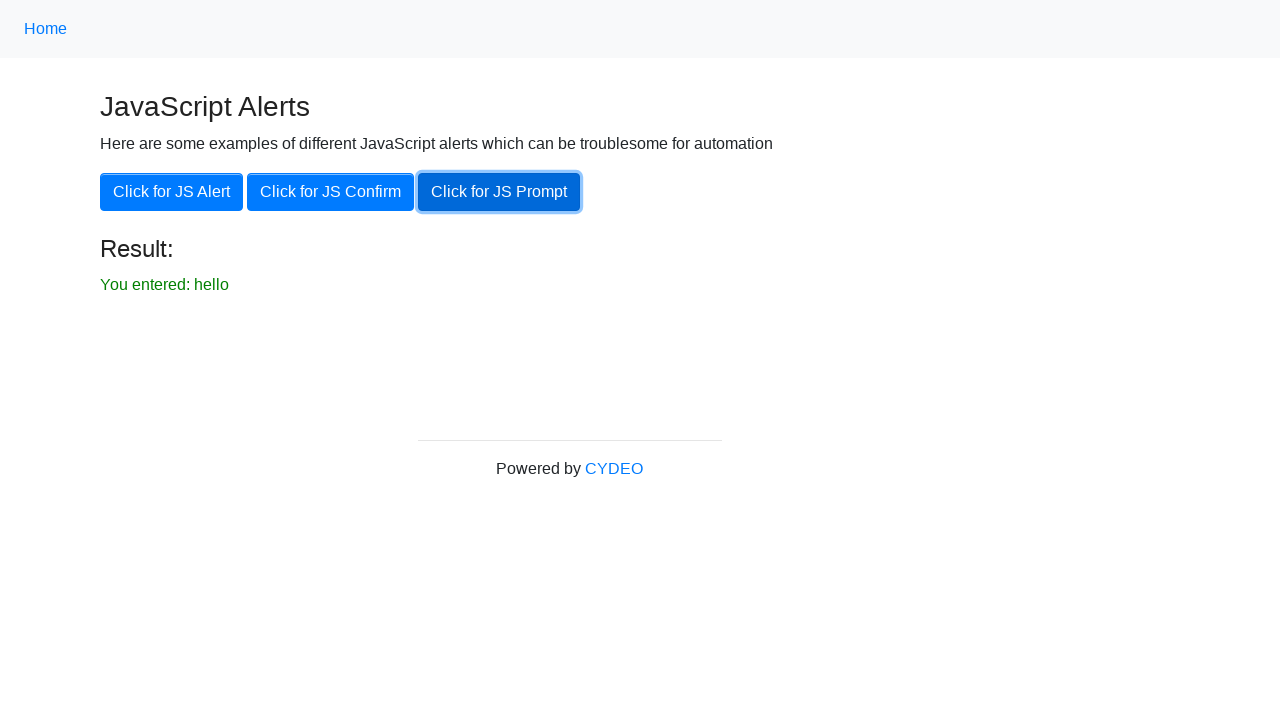

Retrieved result text content
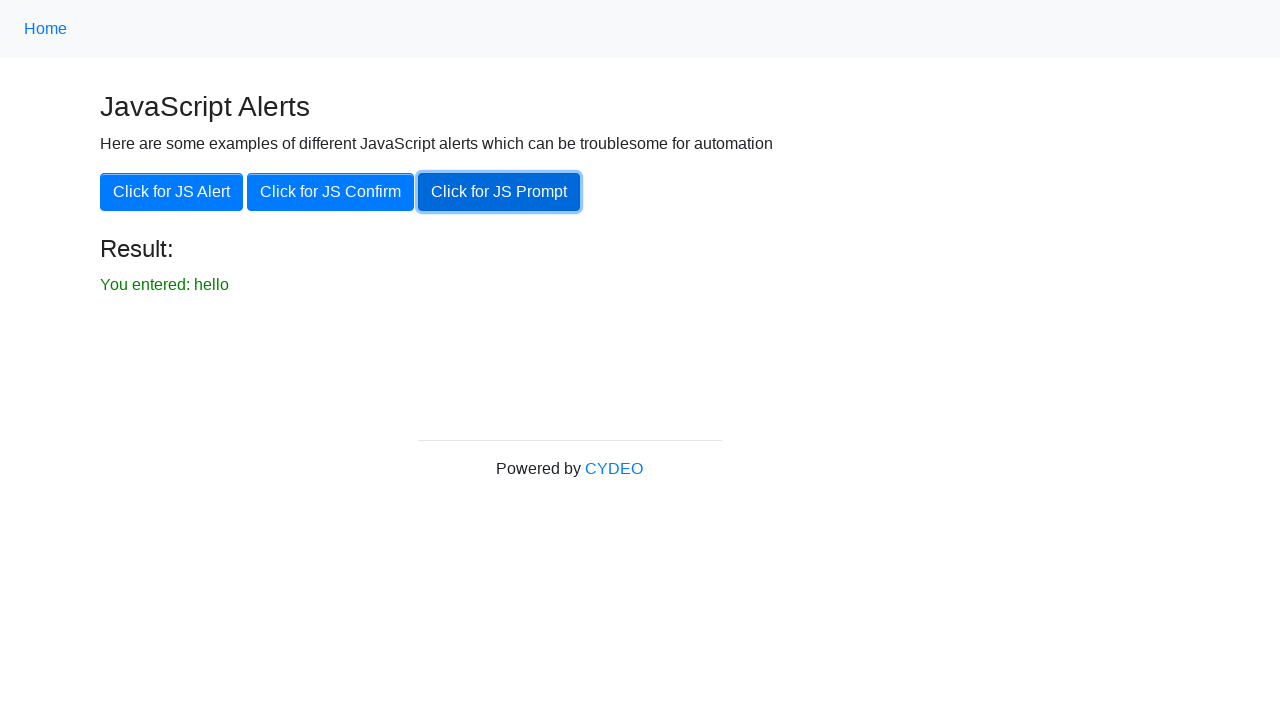

Verified that entered text 'hello' is displayed in result
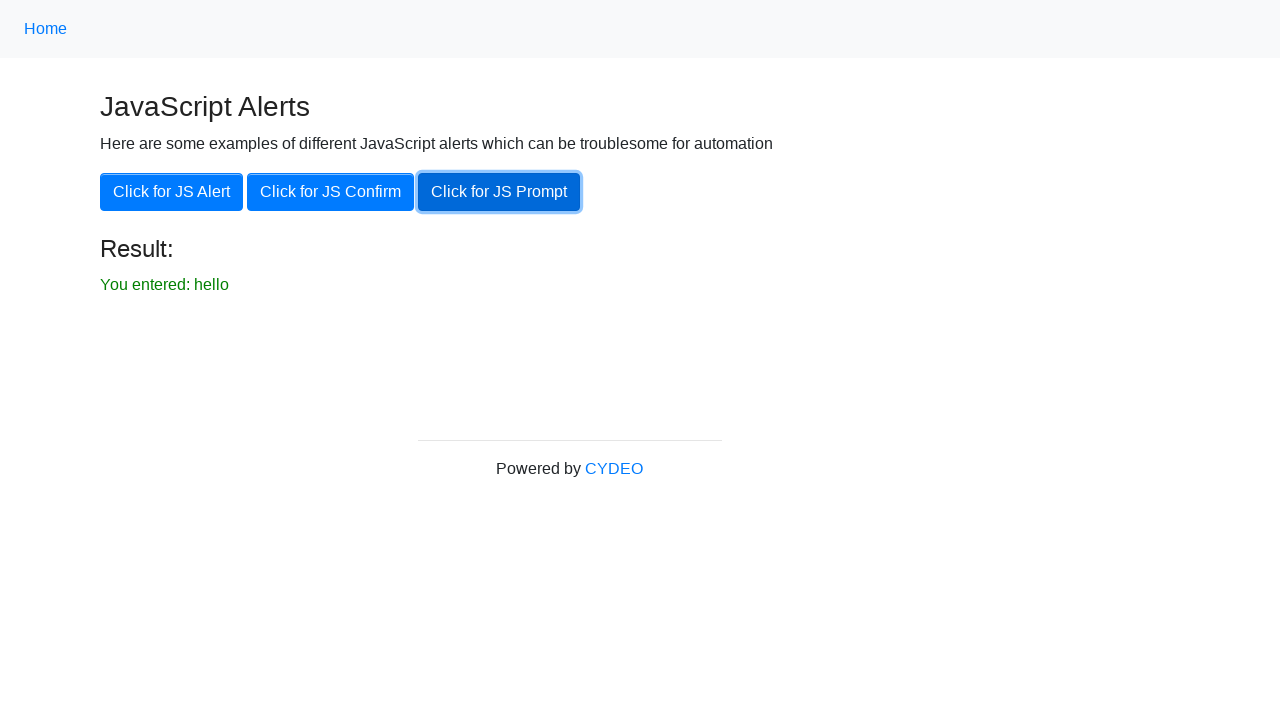

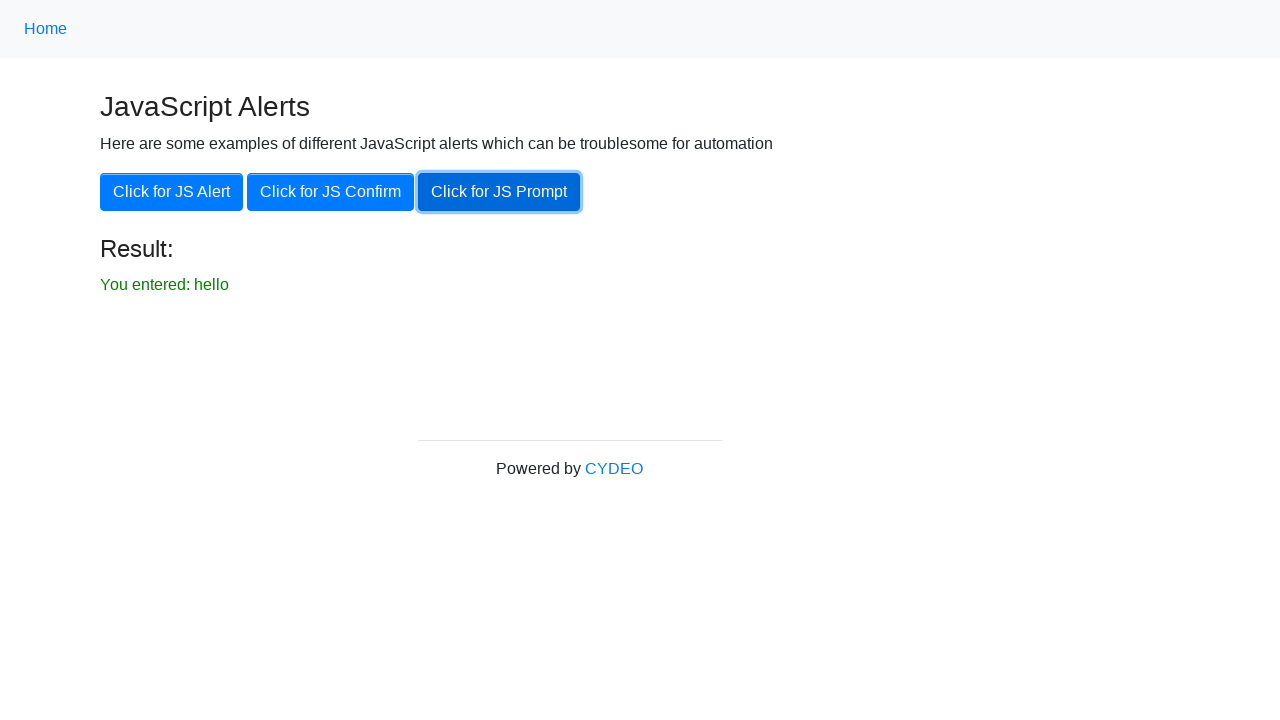